Verifies that the logo/navigation element is visible on the demoblaze homepage

Starting URL: https://www.demoblaze.com/index.html

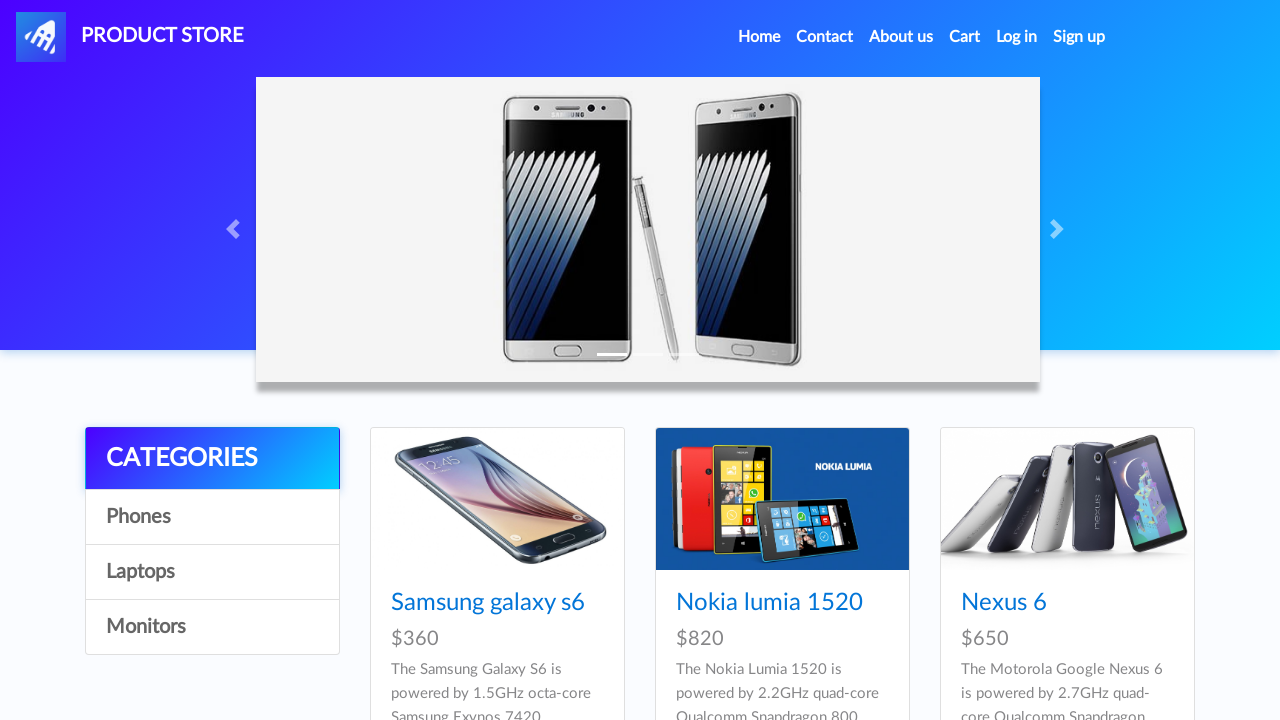

Navigated to demoblaze homepage
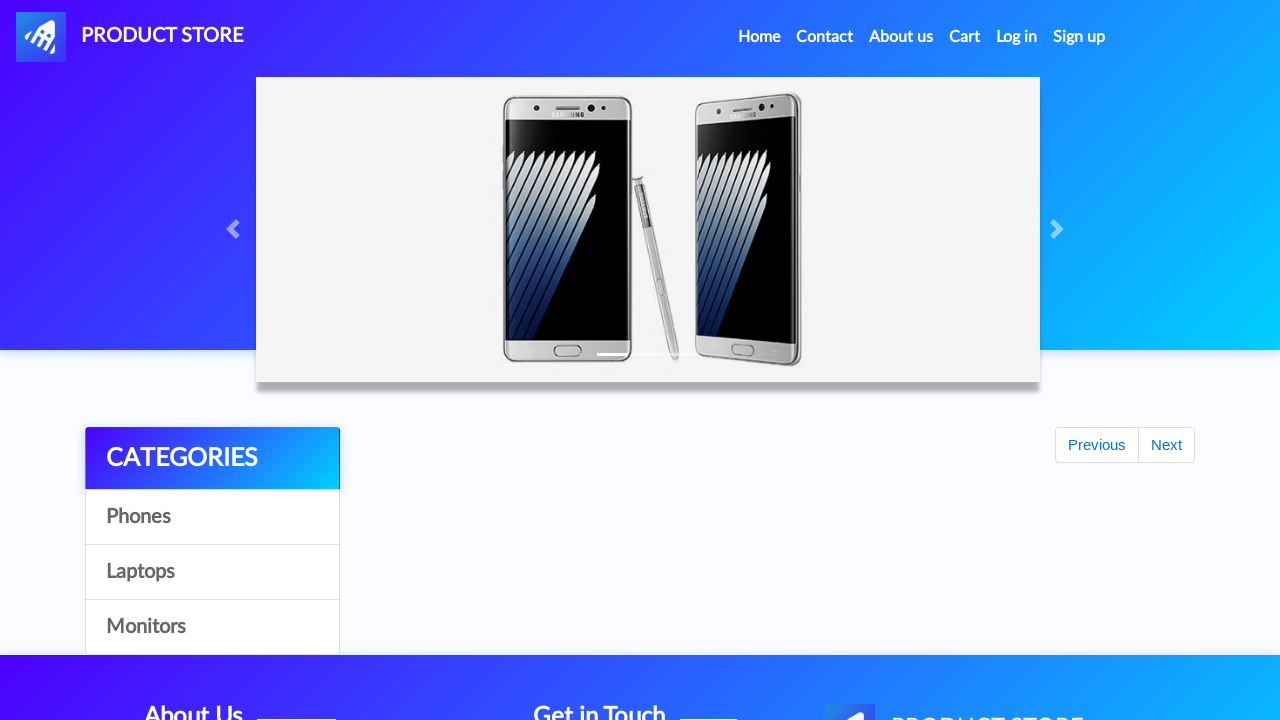

Logo/navigation element (#nava) is visible
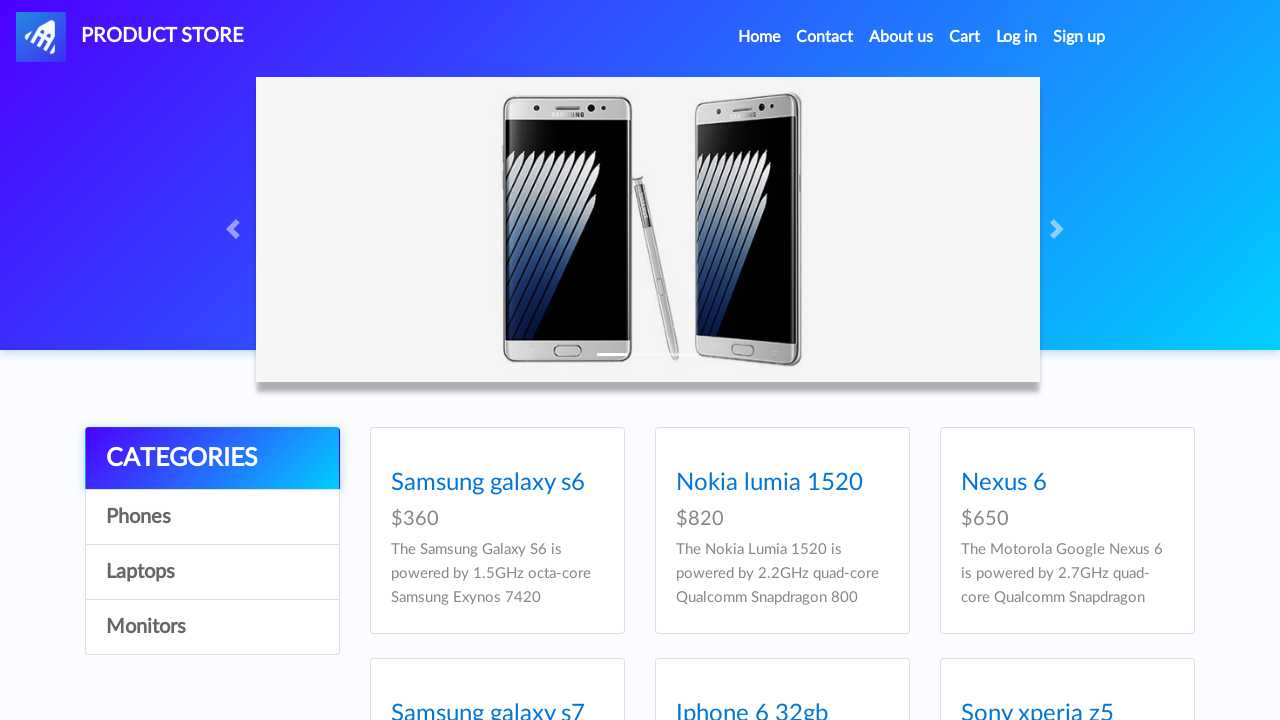

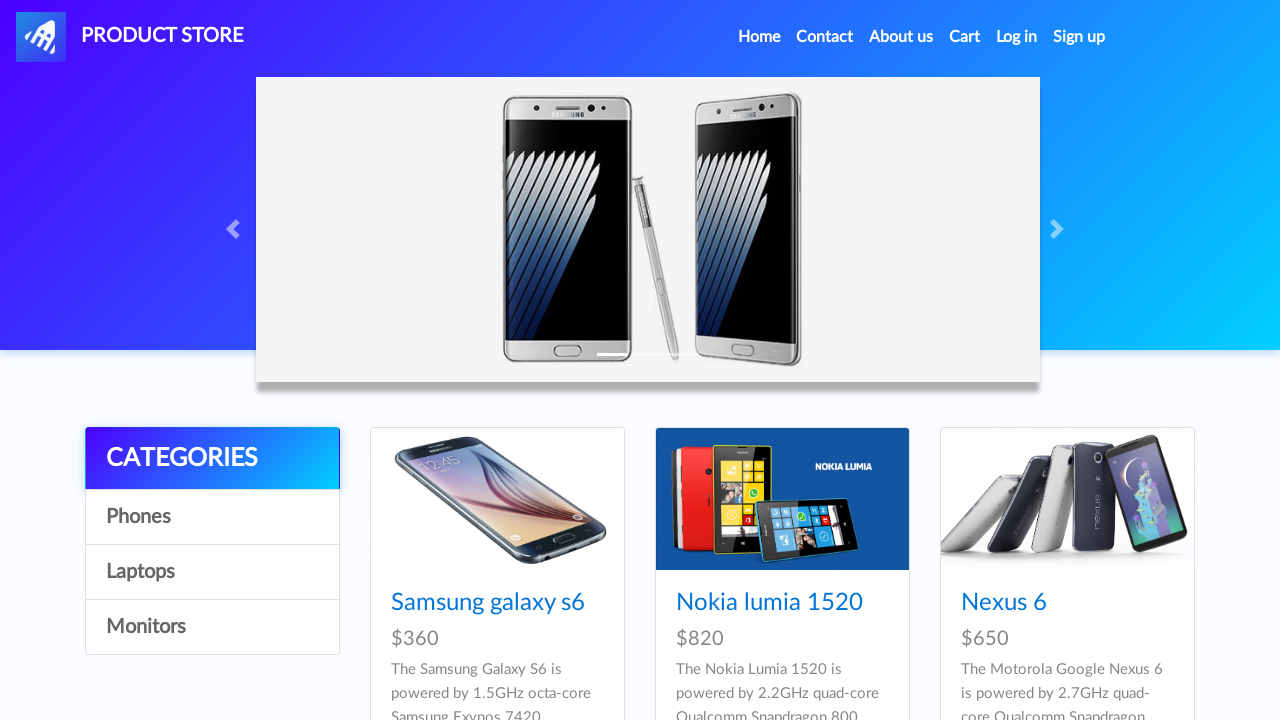